Tests selecting an option from a dropdown by iterating through all options and clicking the one with matching text, then verifies the selection.

Starting URL: https://the-internet.herokuapp.com/dropdown

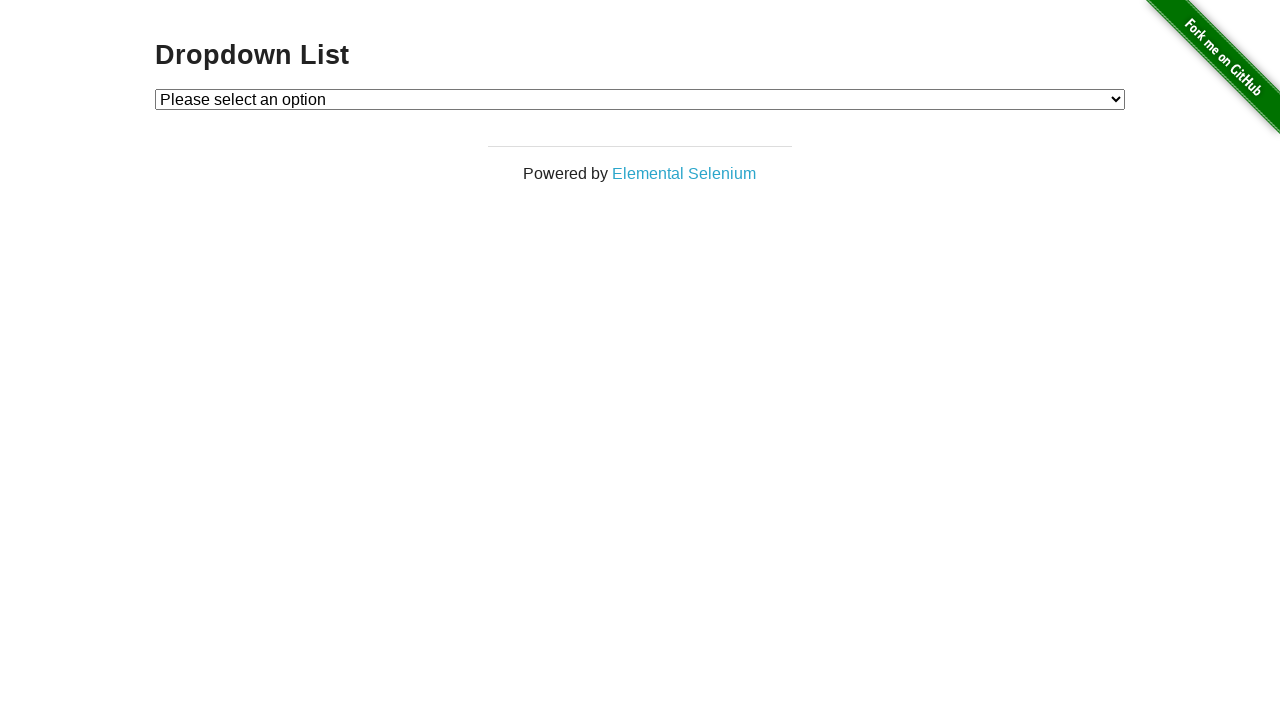

Waited for dropdown to be visible
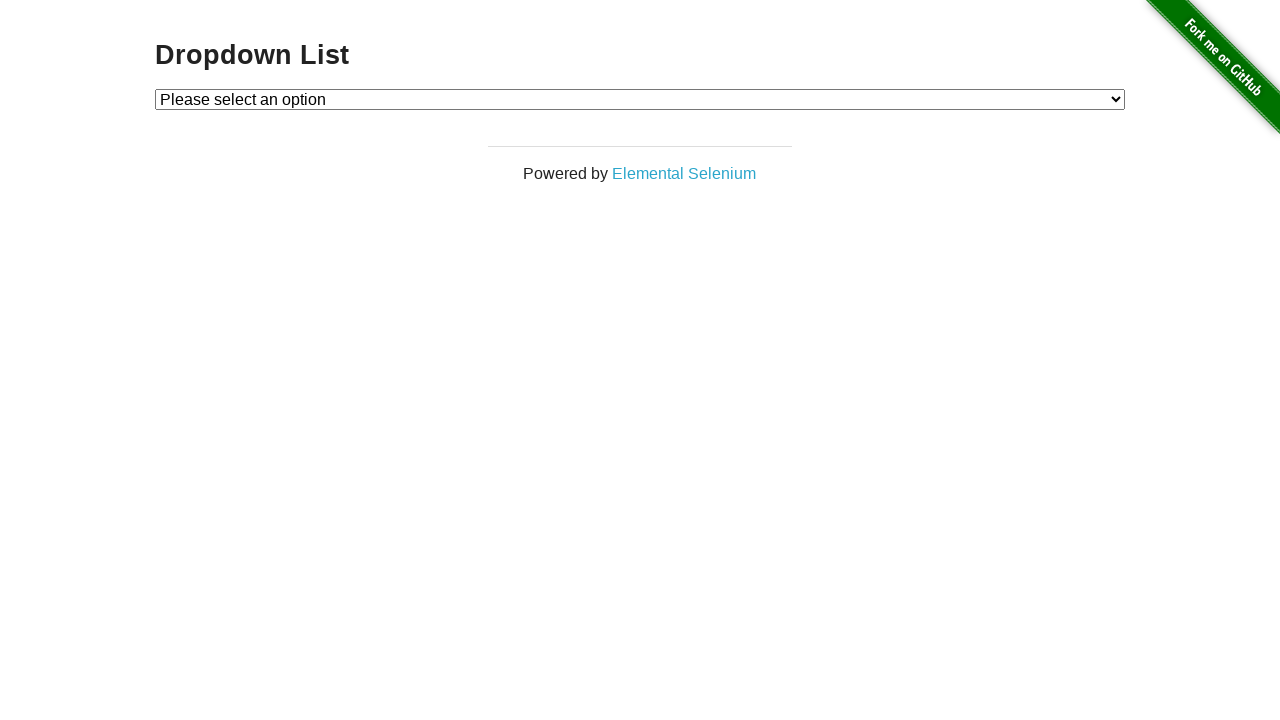

Selected 'Option 1' from dropdown on #dropdown
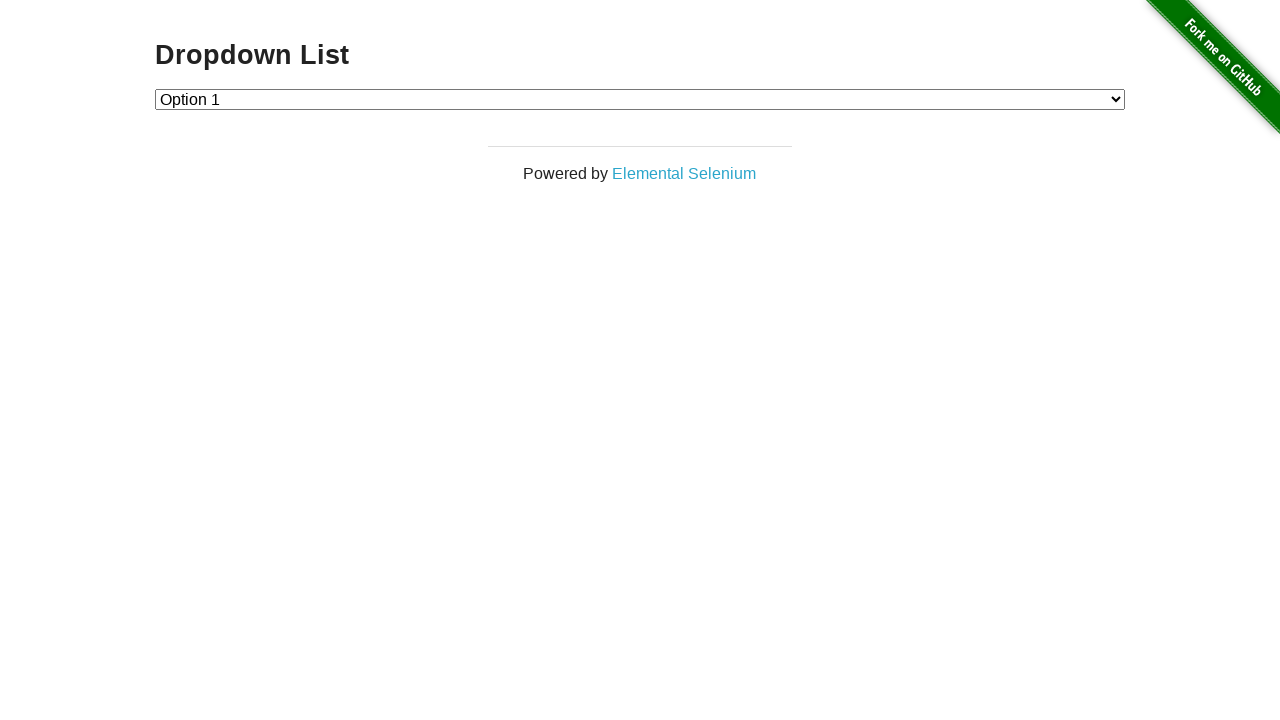

Retrieved selected dropdown value
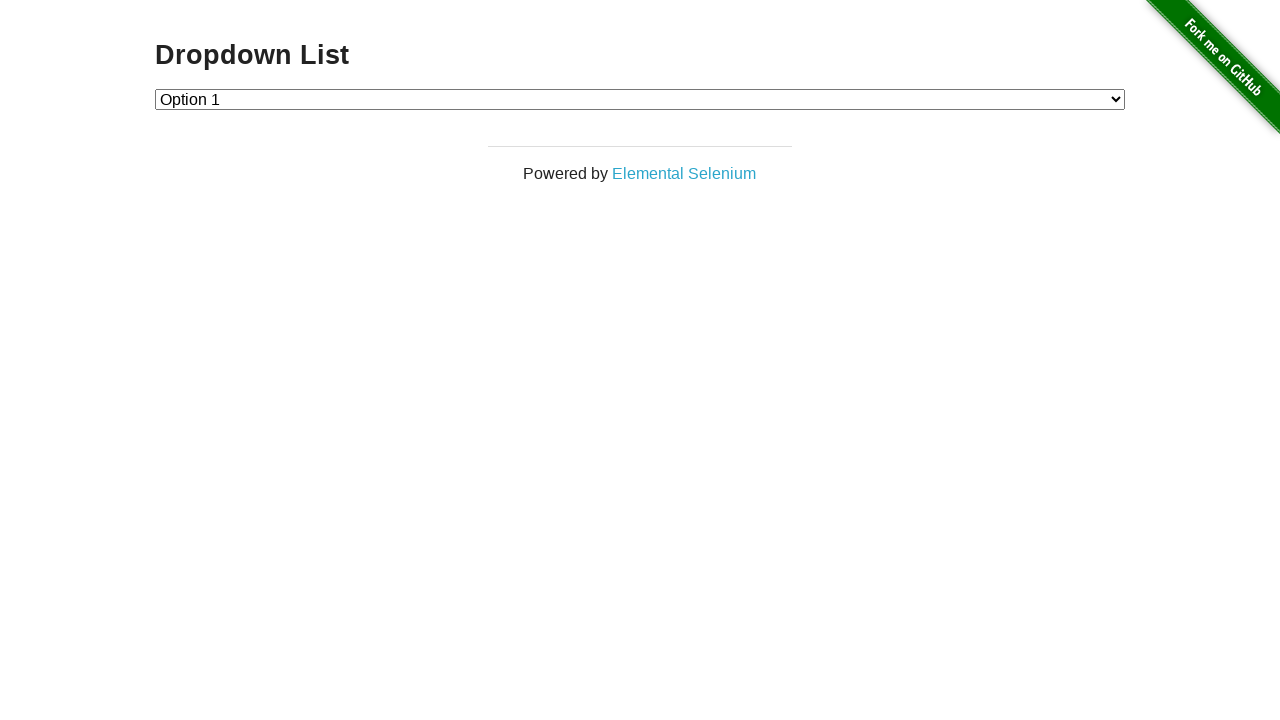

Verified dropdown selection is correct (value='1')
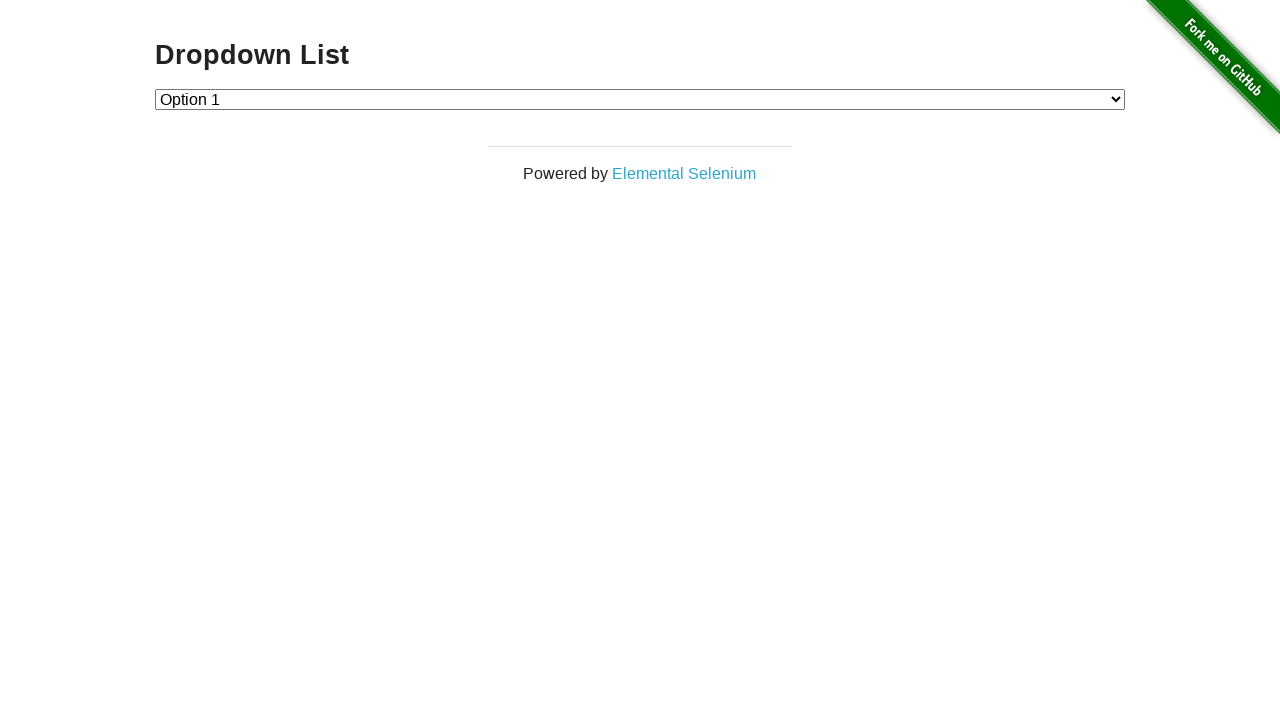

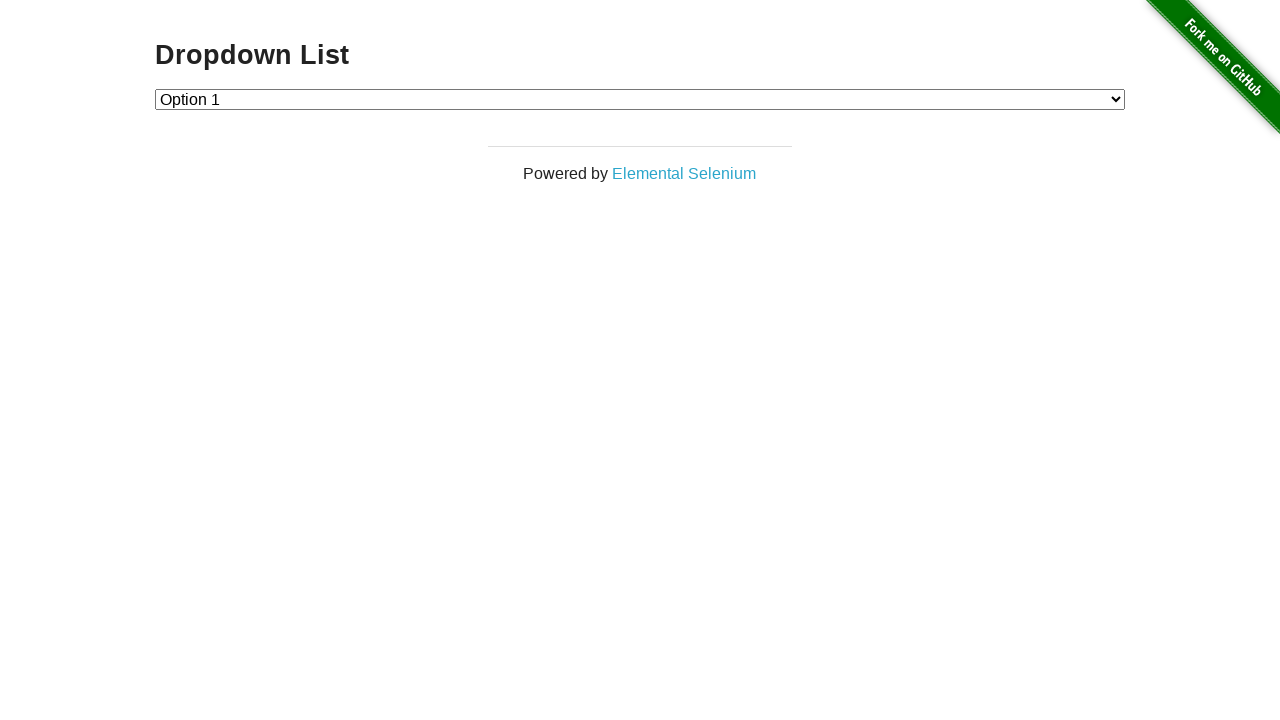